Tests login and password reset functionality on a practice page by attempting login with incorrect credentials, going through password reset flow, and then logging in with correct credentials

Starting URL: https://rahulshettyacademy.com/locatorspractice/

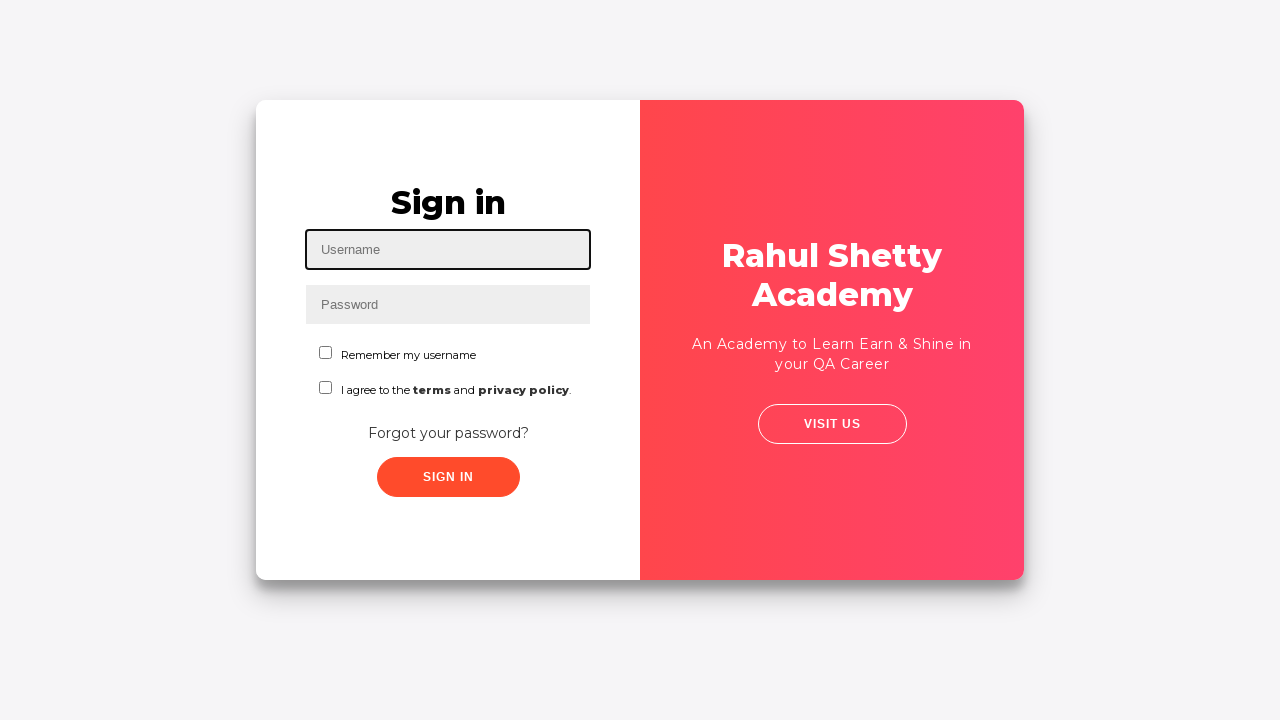

Filled username field with 'mounica' on #inputUsername
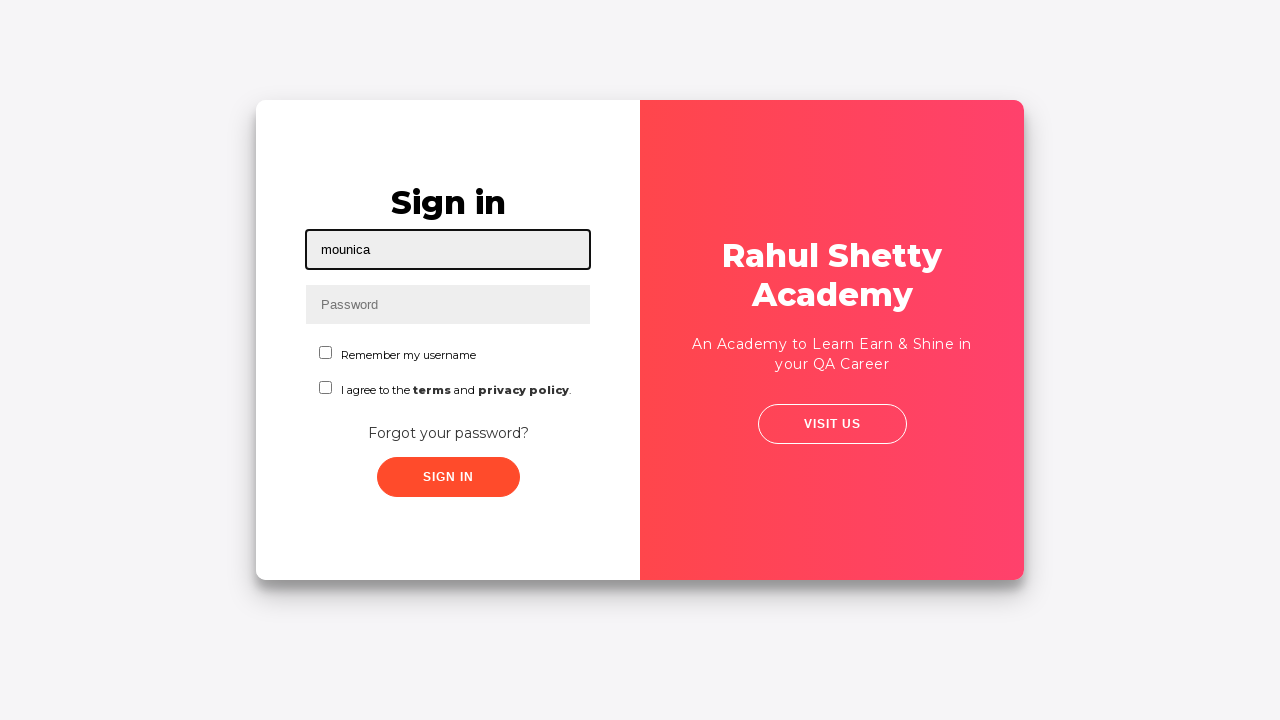

Filled password field with 'samplepwd' on input[name='inputPassword']
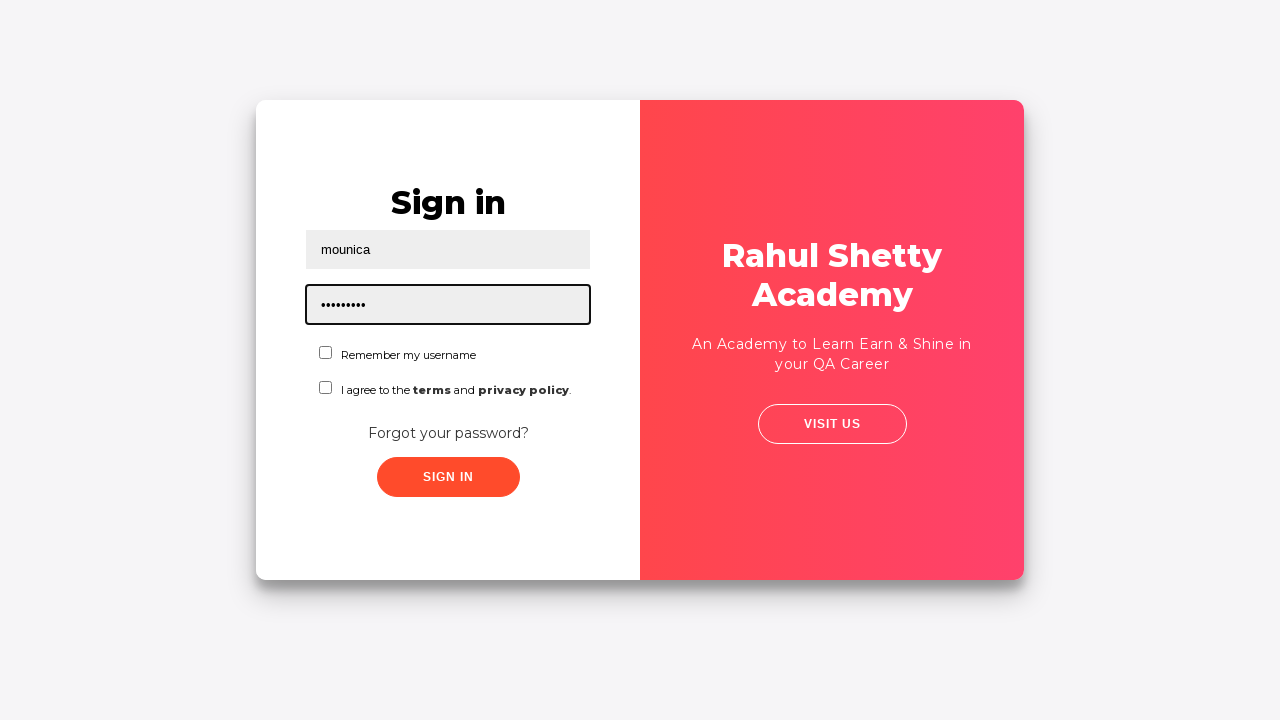

Clicked sign in button with incorrect credentials at (448, 477) on .signInBtn
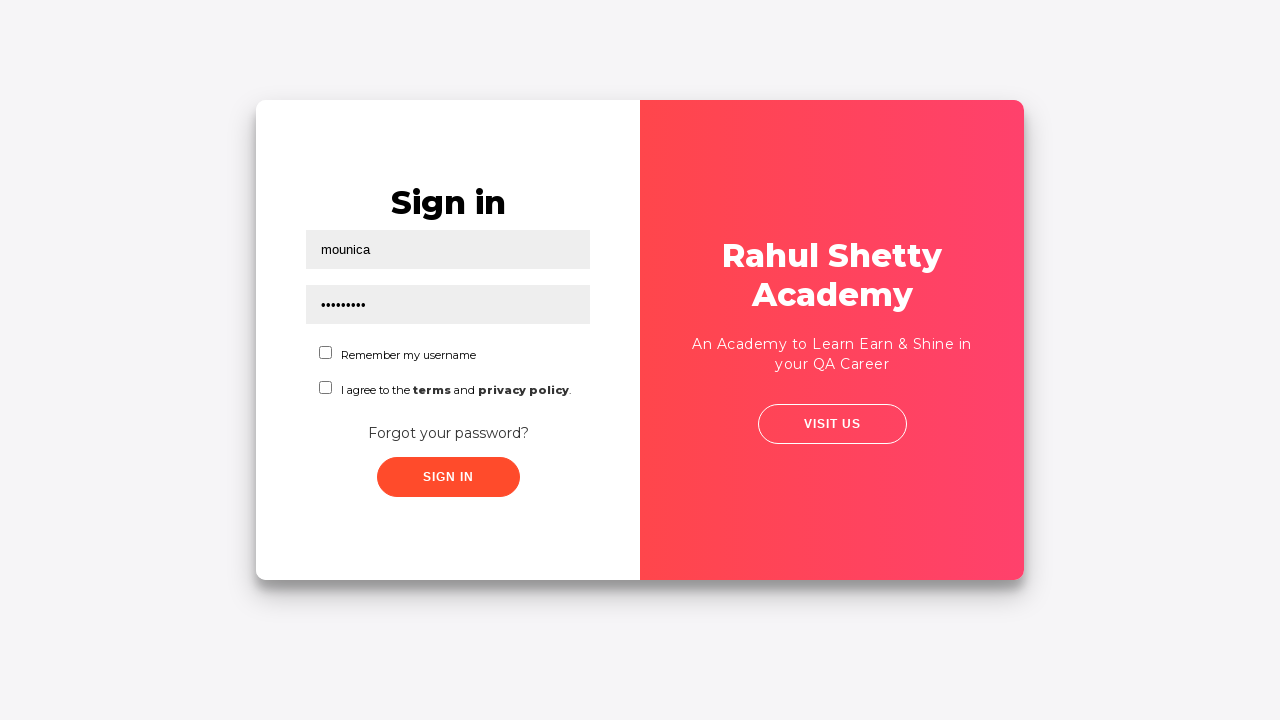

Error message appeared after failed login attempt
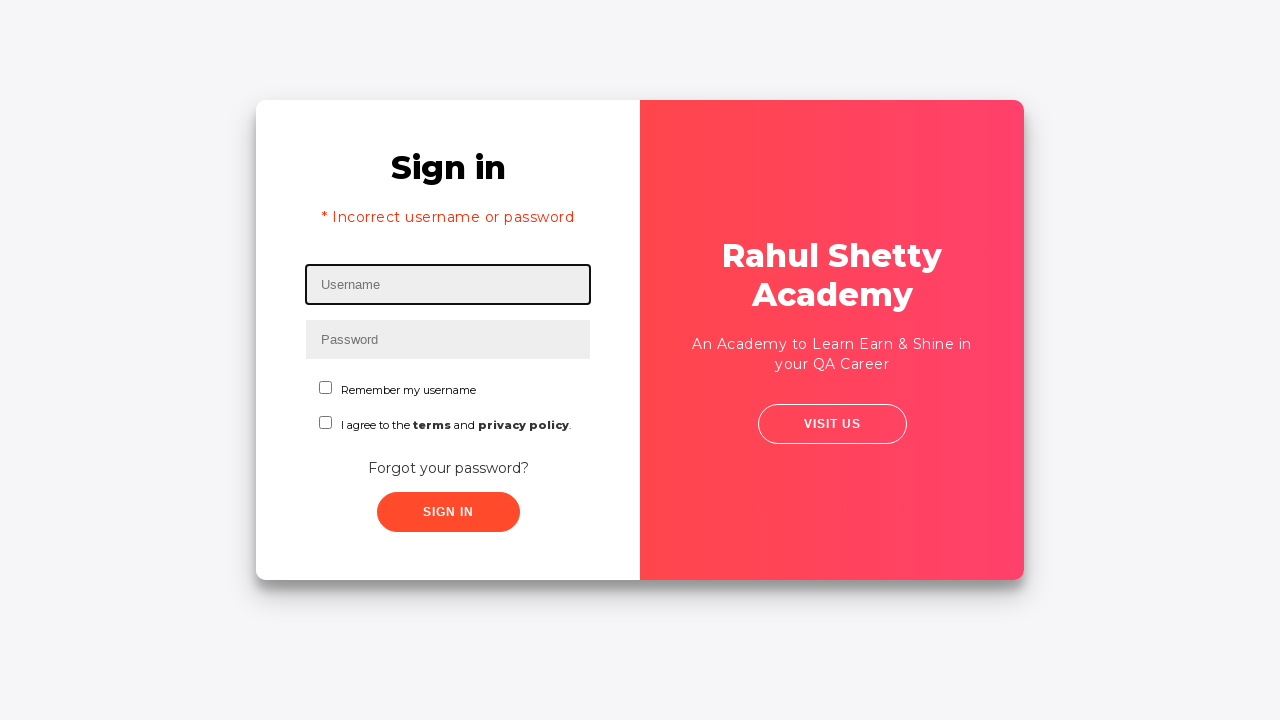

Clicked 'Forgot your password?' link at (448, 468) on text=Forgot your password?
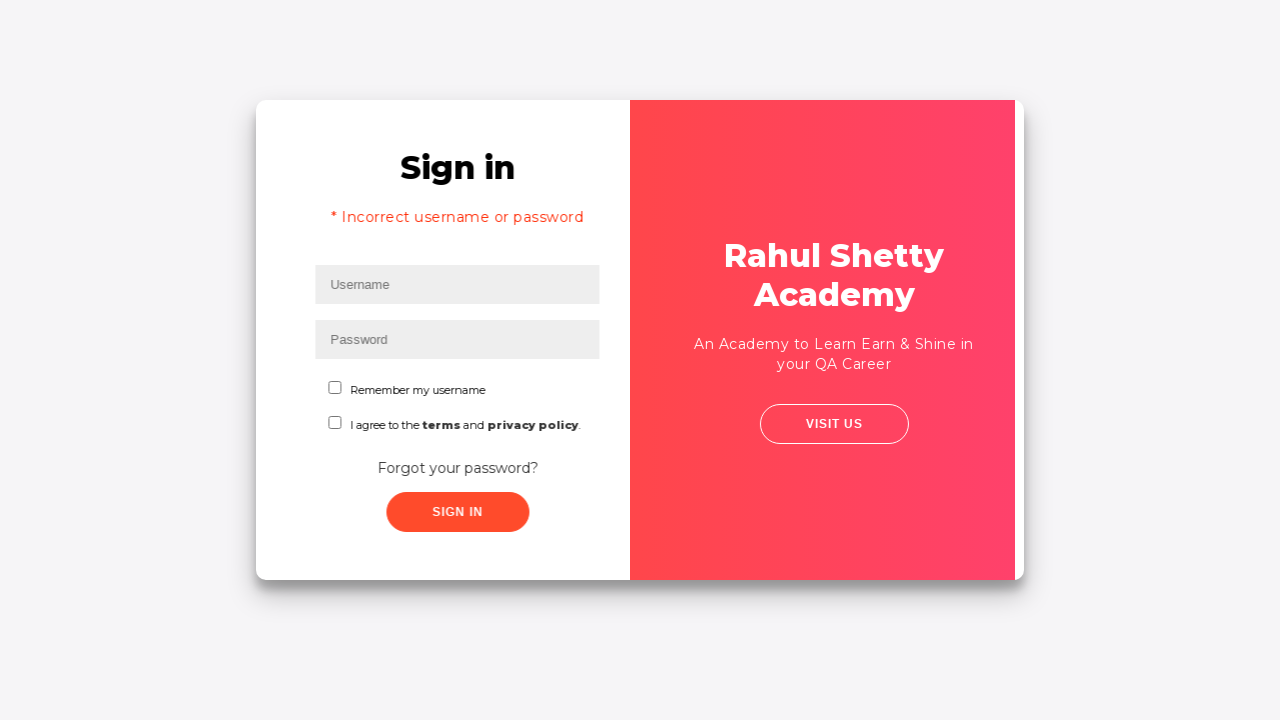

Waited for forgot password form to load
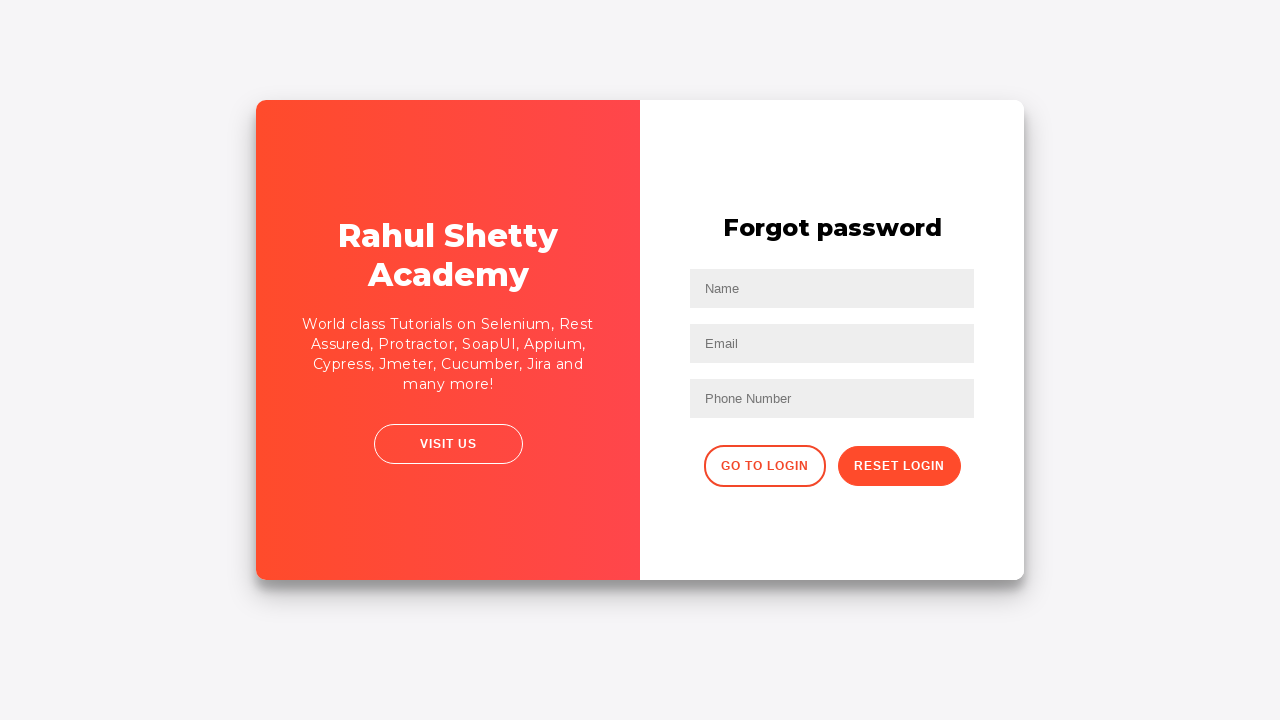

Filled name field with 'John' in password reset form on //input[@placeholder='Name']
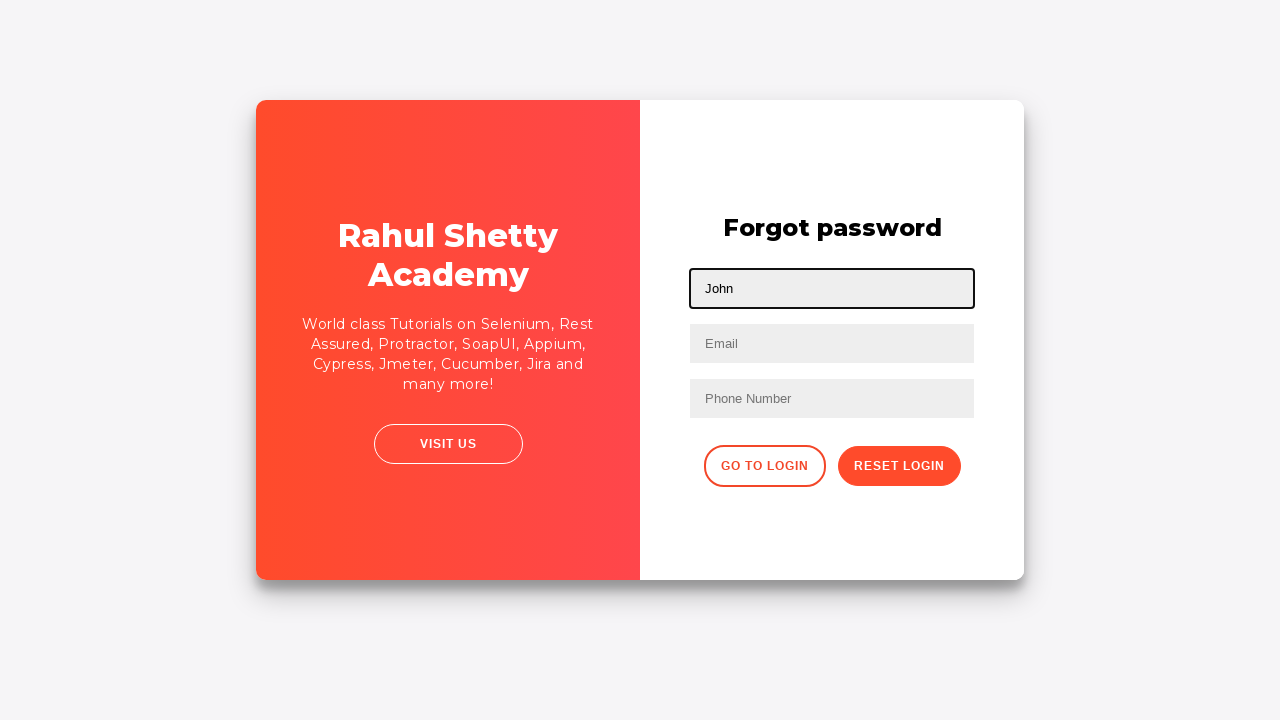

Filled email field with 'johnrandom1@gmail.com' on input[placeholder='Email']
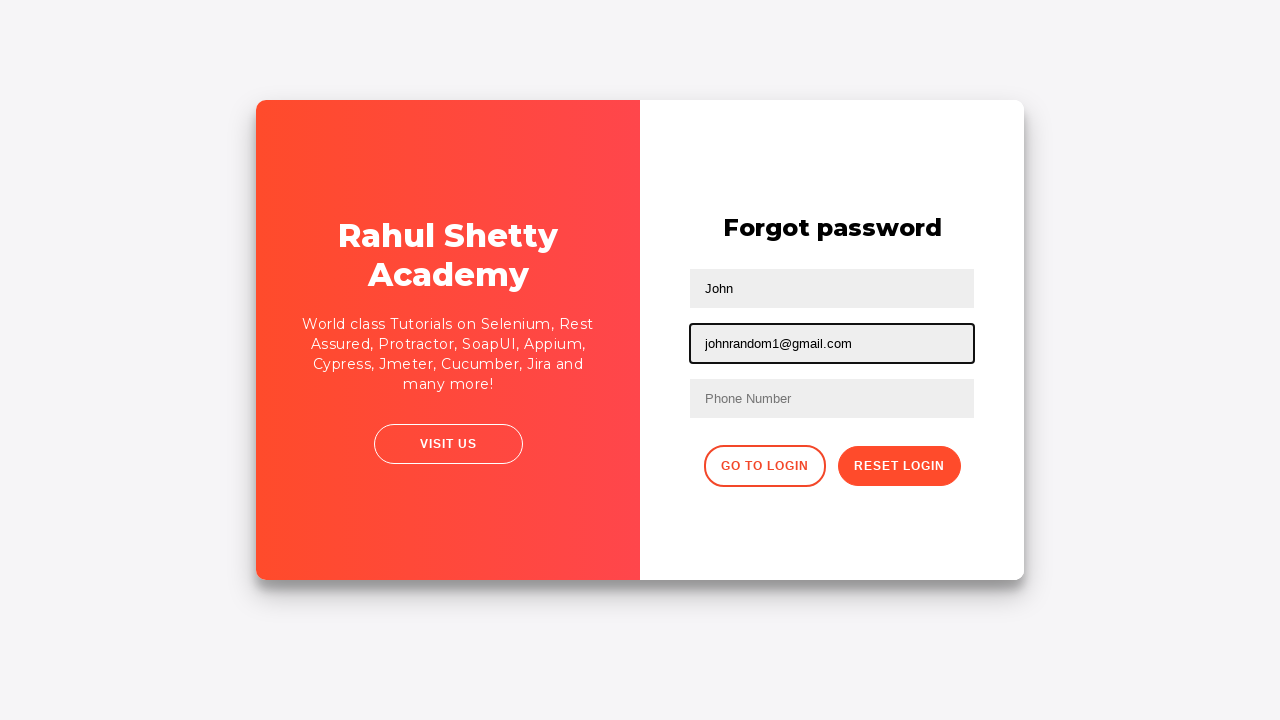

Cleared email field on input[placeholder='Email']
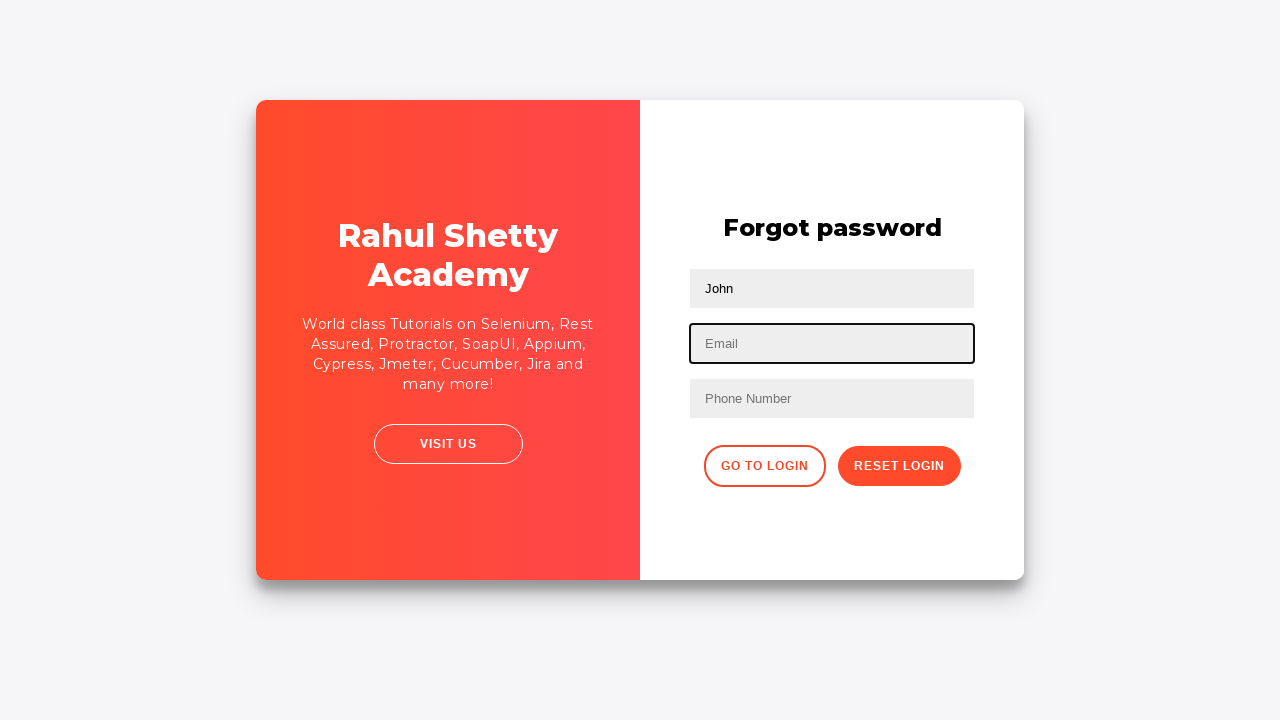

Filled second email field with 'johnrandom2@gmail.com' on //input[@type='text'][2]
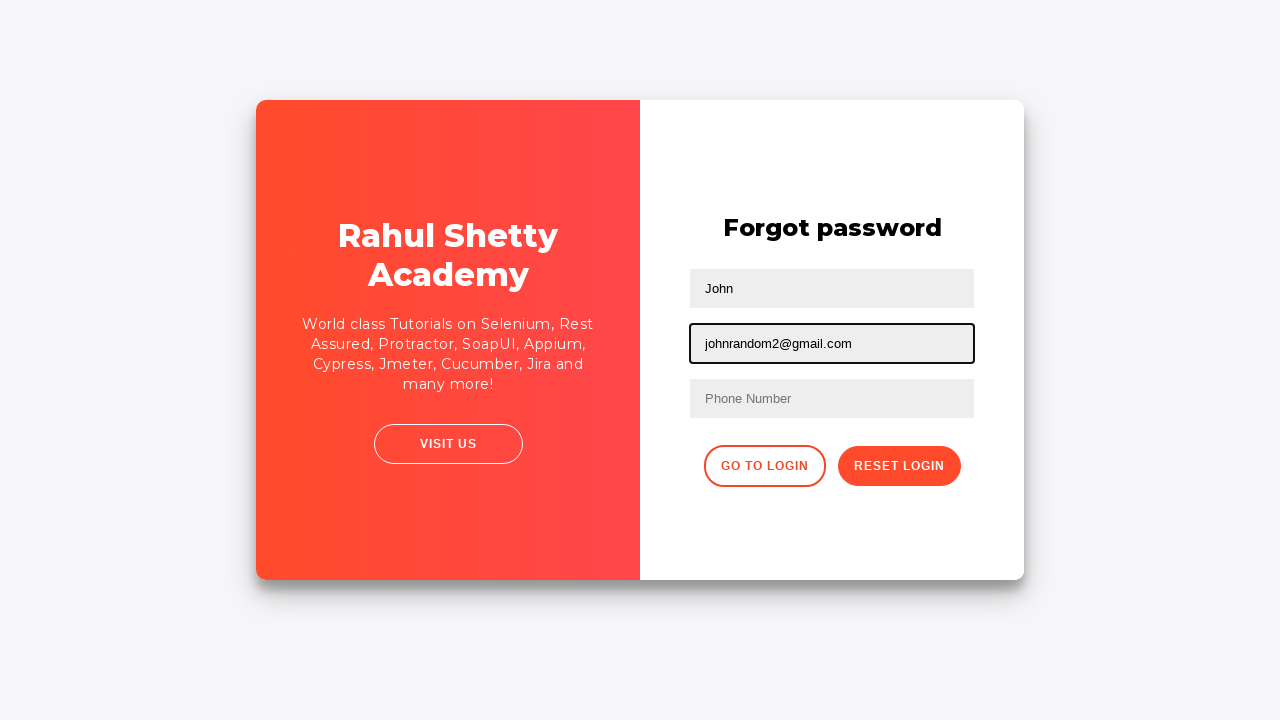

Cleared second email field on //input[@type='text'][2]
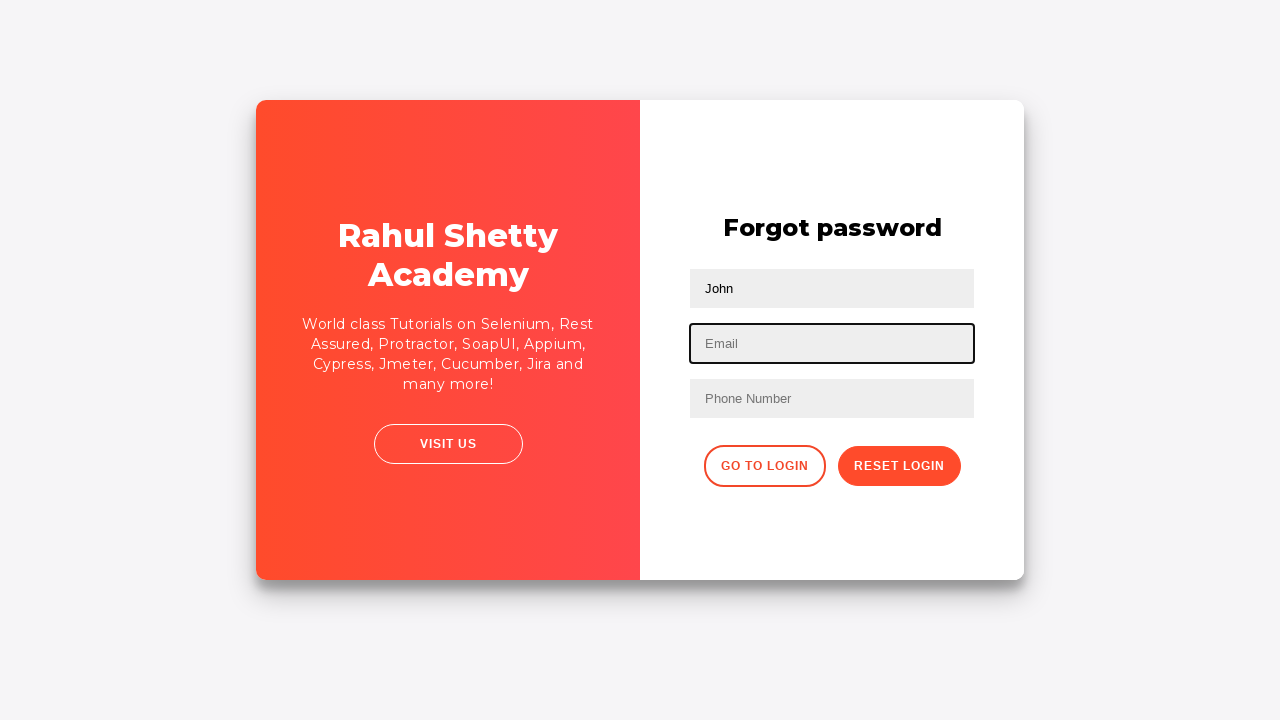

Filled third email field with 'johnrandom3@gmail.com' on input[type='text']:nth-child(3)
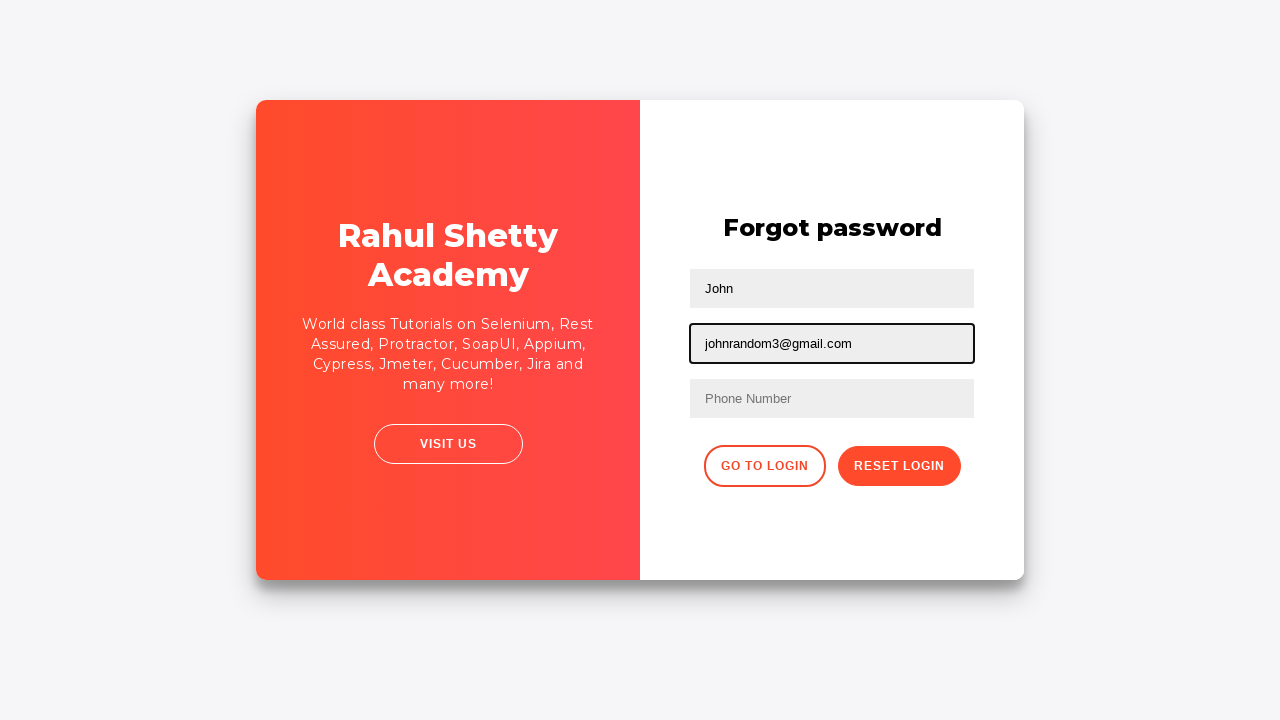

Filled phone number field with '9849404055' on //form/input[3]
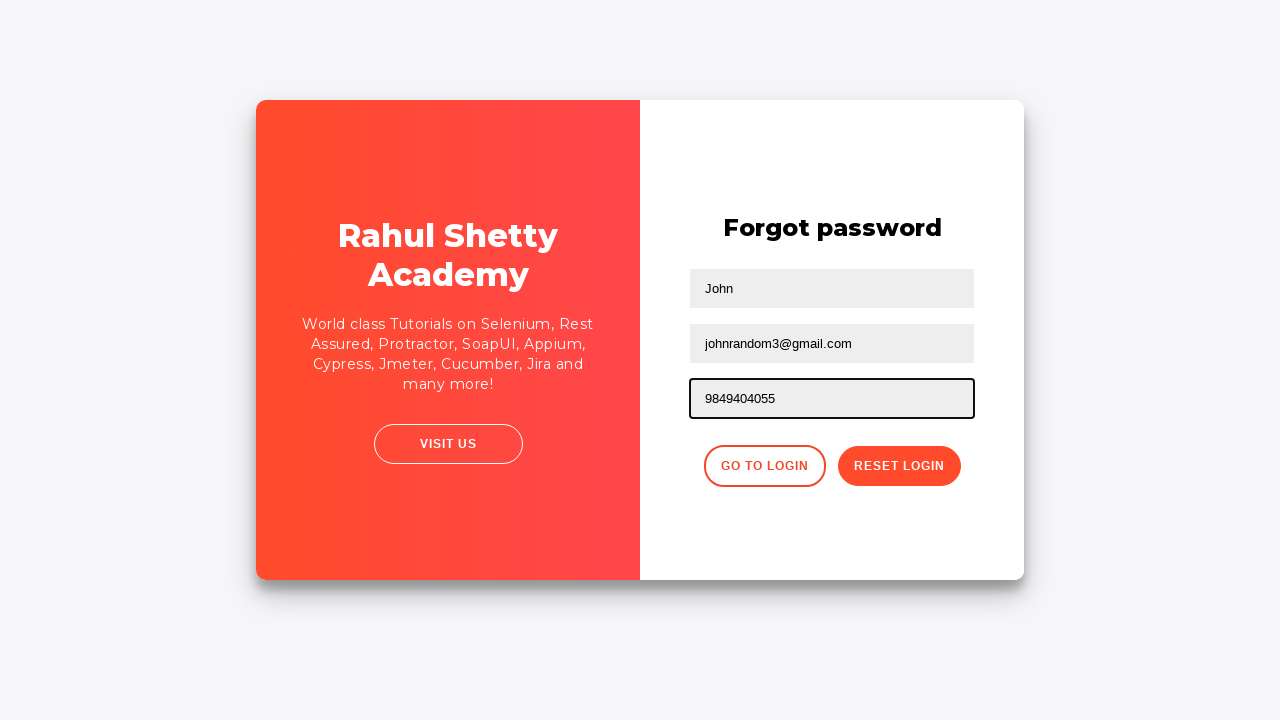

Clicked reset password button at (899, 466) on .reset-pwd-btn
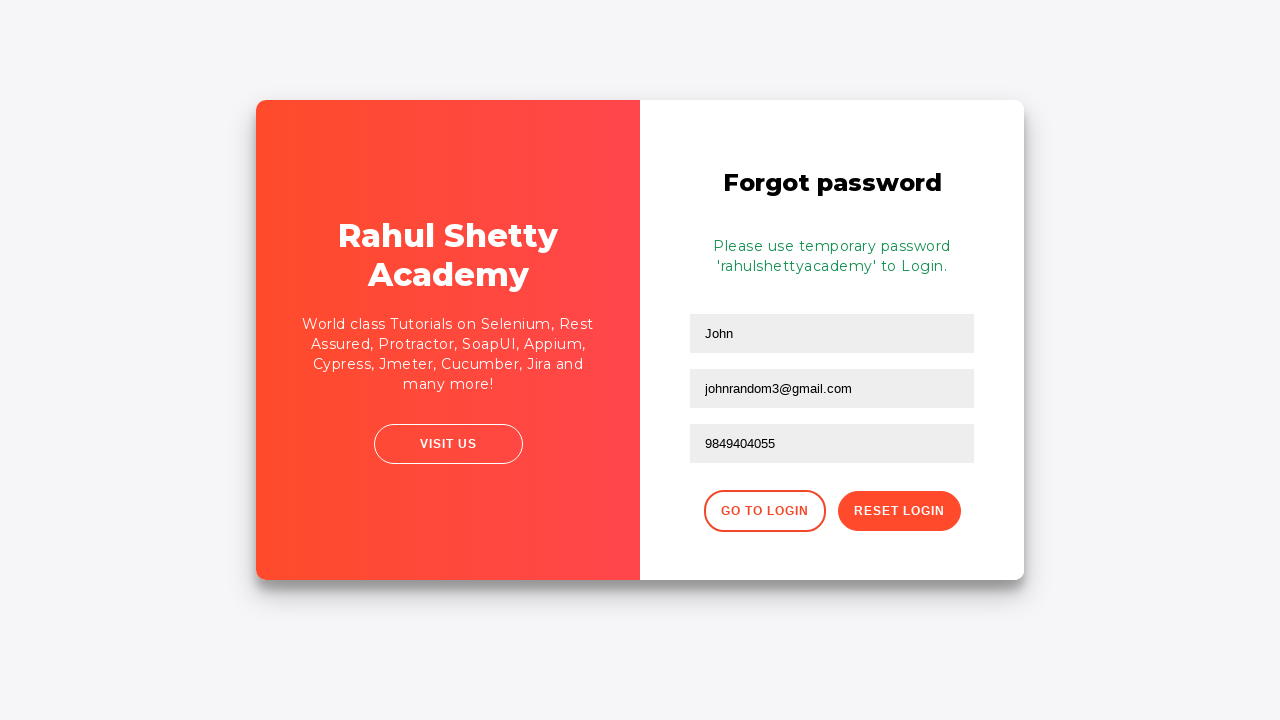

Password reset confirmation message appeared
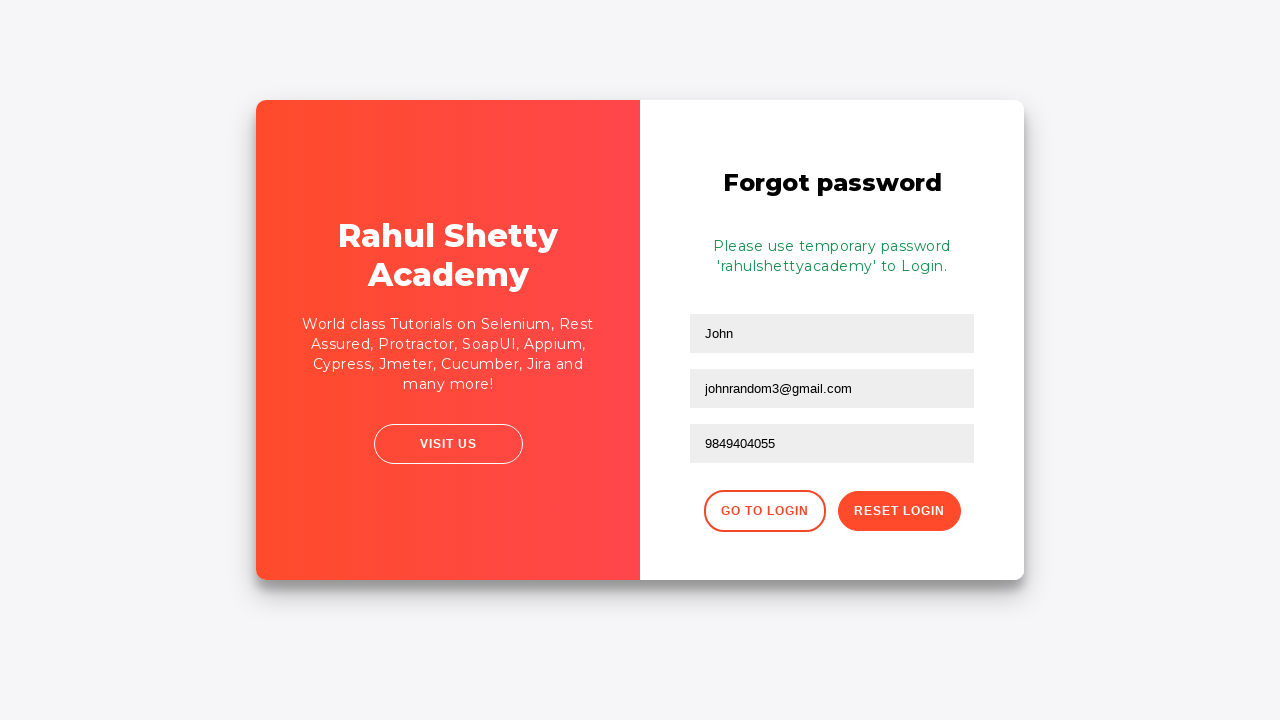

Clicked 'Go to Login' button to return to login page at (764, 511) on xpath=//div[@class='forgot-pwd-btn-conainer']/button[1]
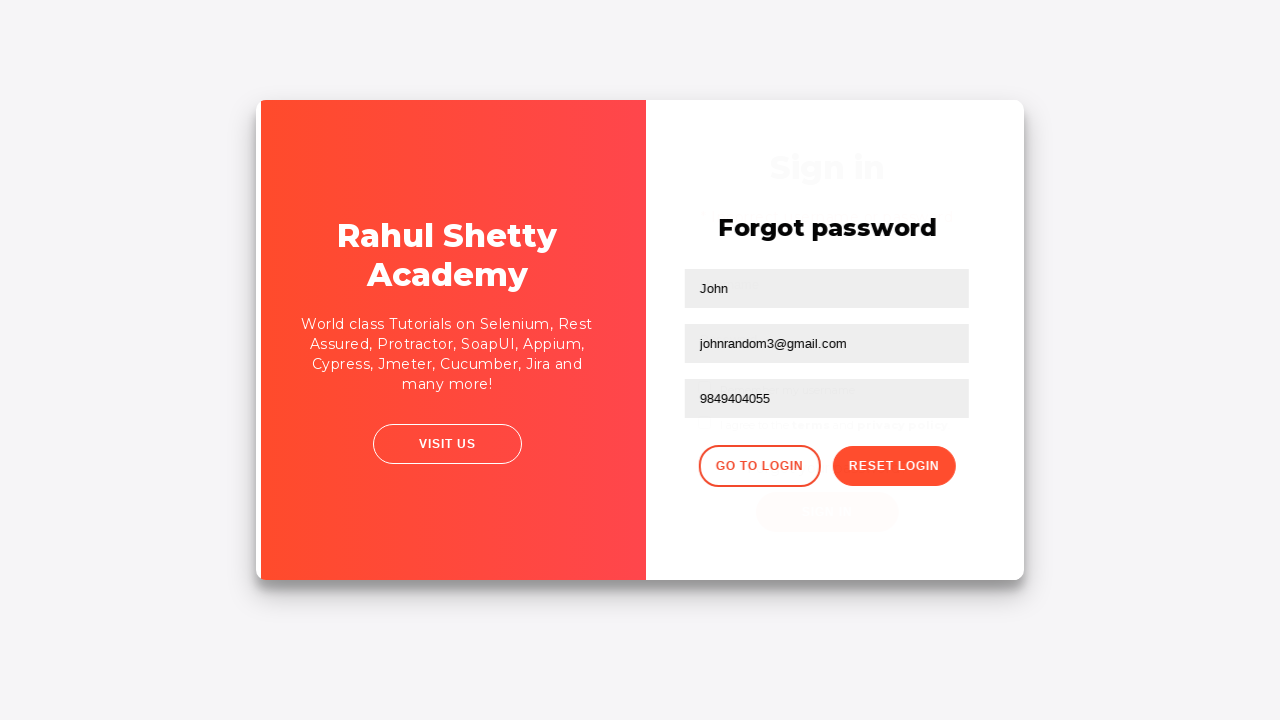

Waited for login form to reappear
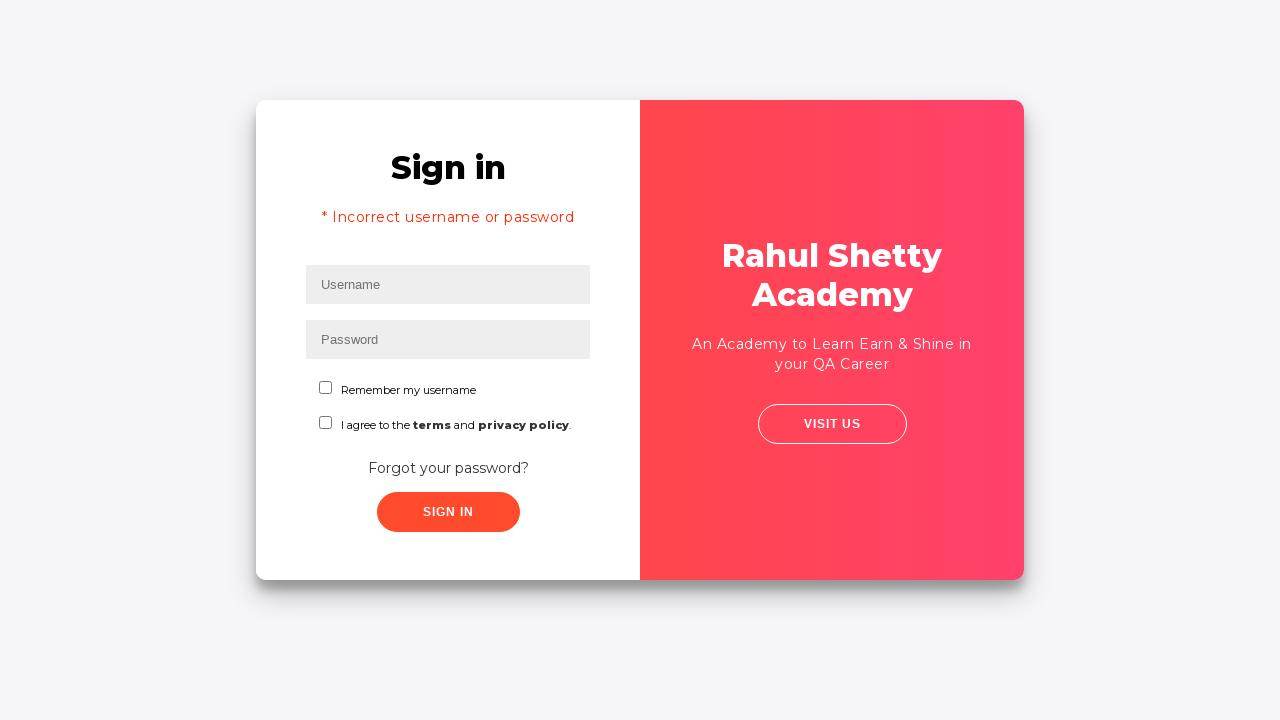

Filled username field with 'mounica' for login on #inputUsername
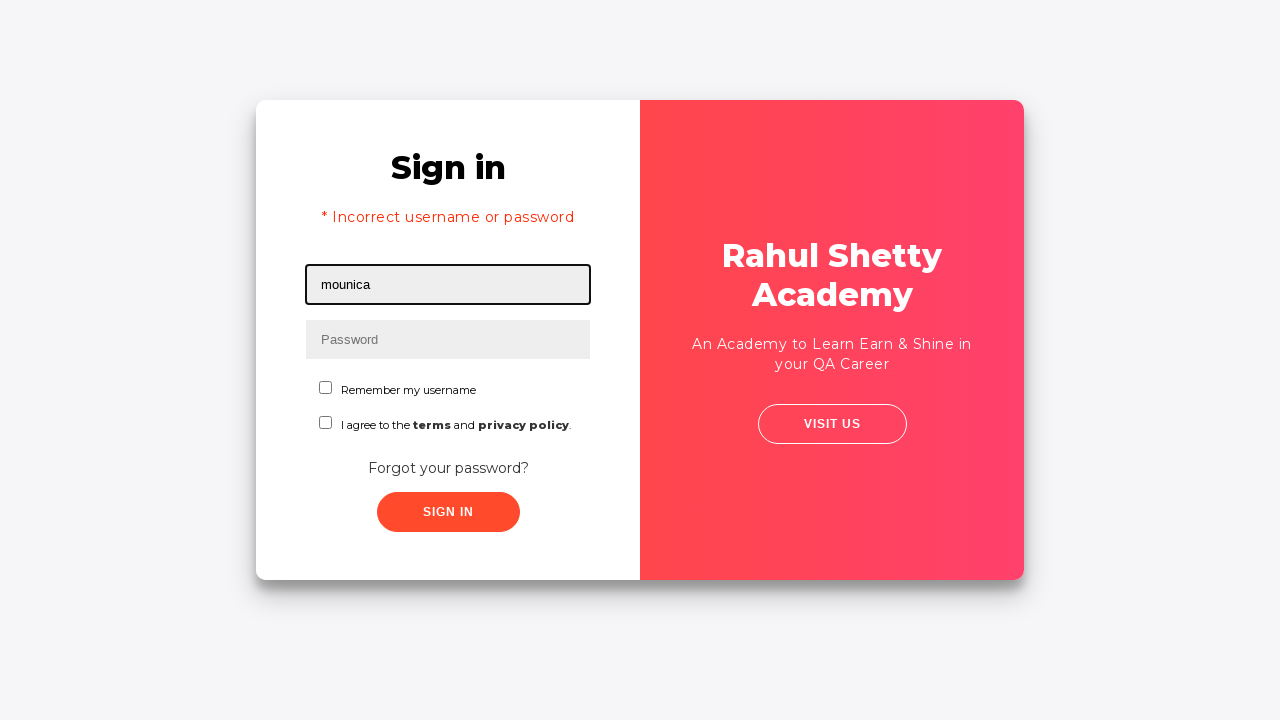

Filled password field with 'rahulshettyacademy' on input[type*='pass']
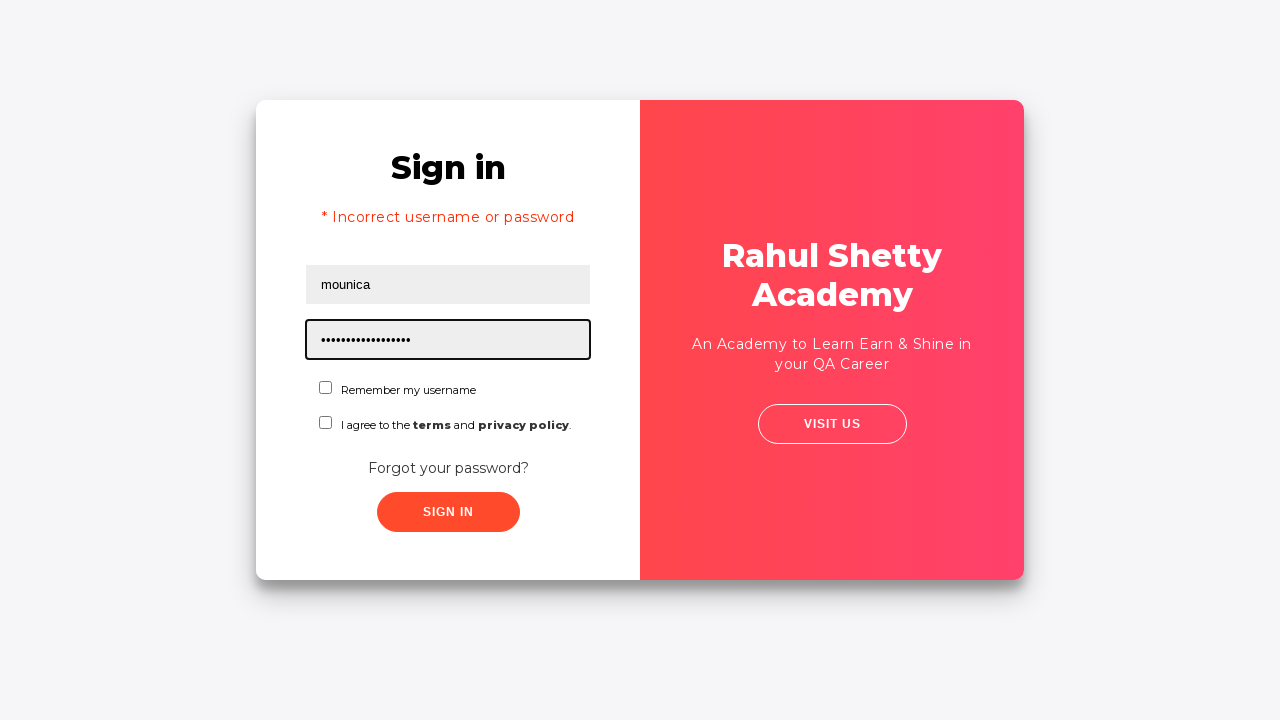

Checked 'Remember me' checkbox at (326, 388) on #chkboxOne
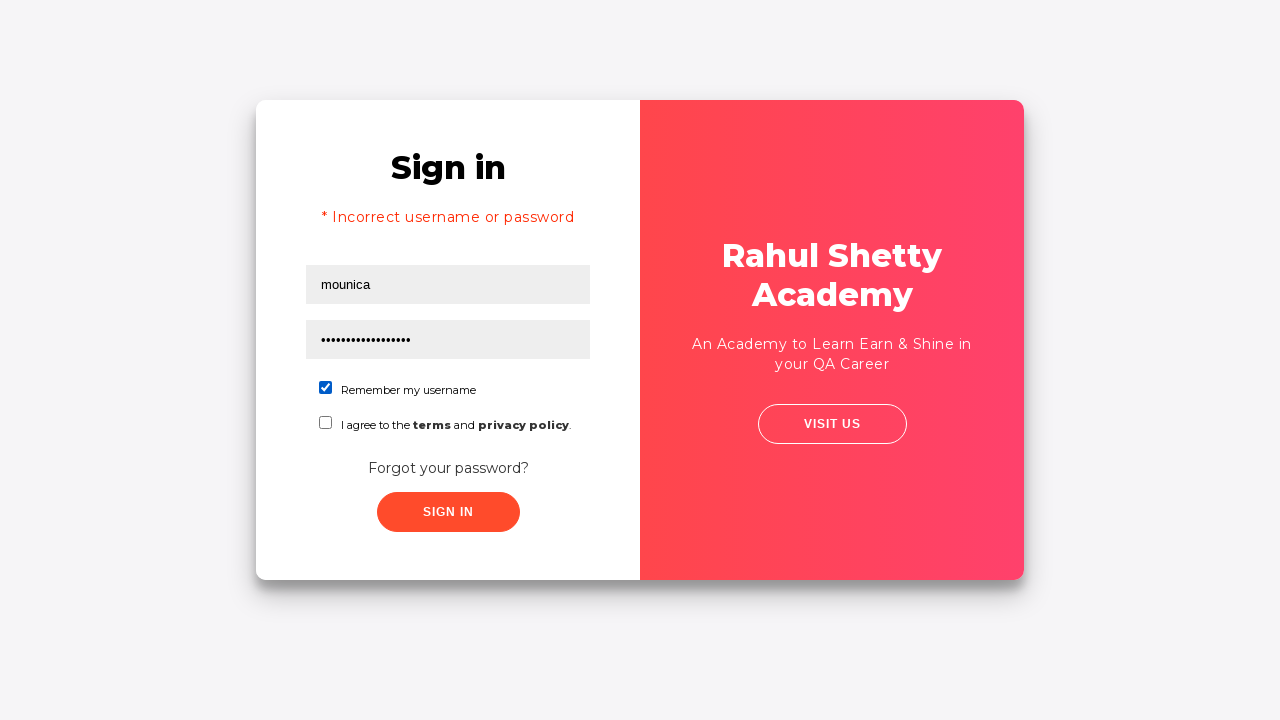

Clicked sign in button with correct credentials at (448, 512) on xpath=//button[contains(@class,'submit')]
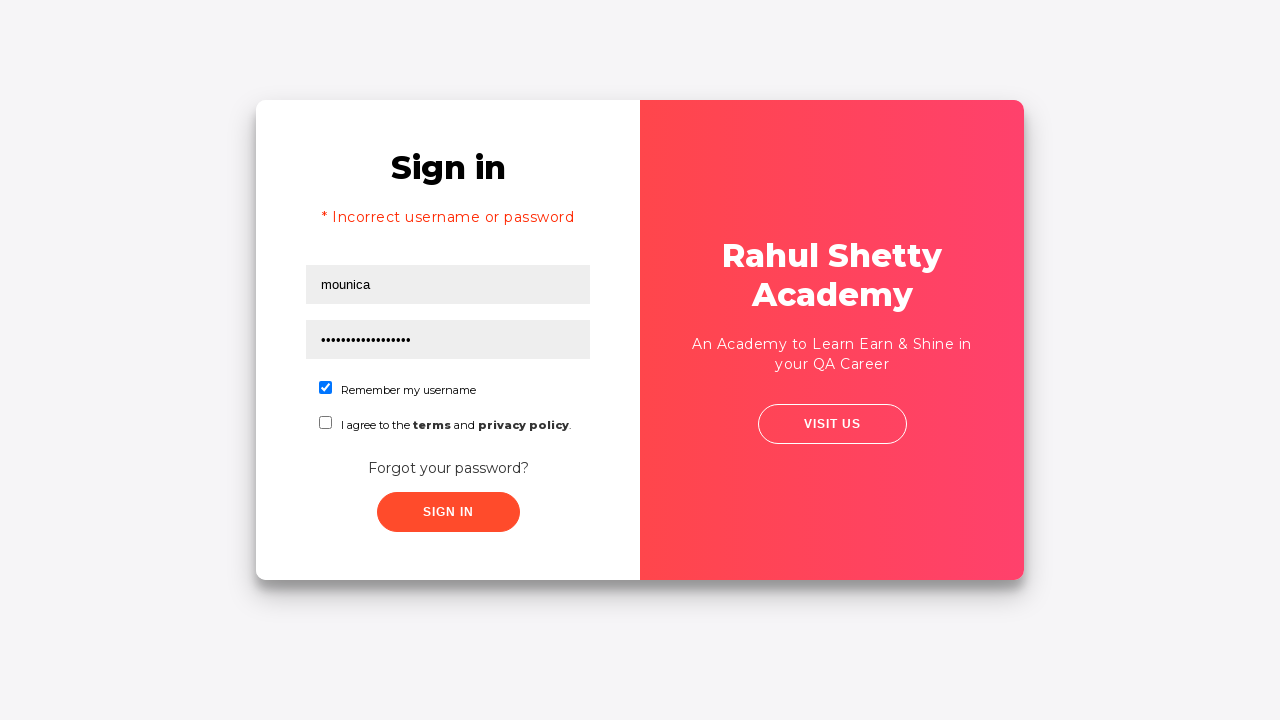

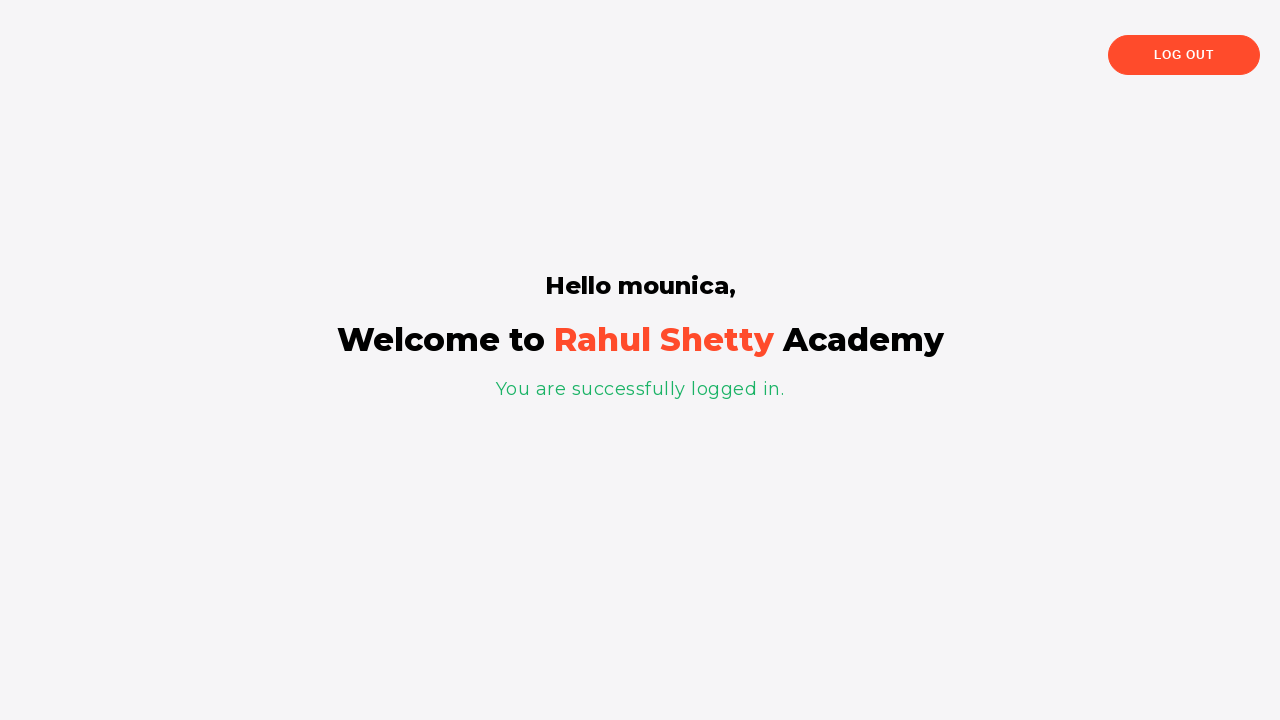